Tests deleting a transaction from the list

Starting URL: https://santiagomonteiro.github.io/dev.finances/

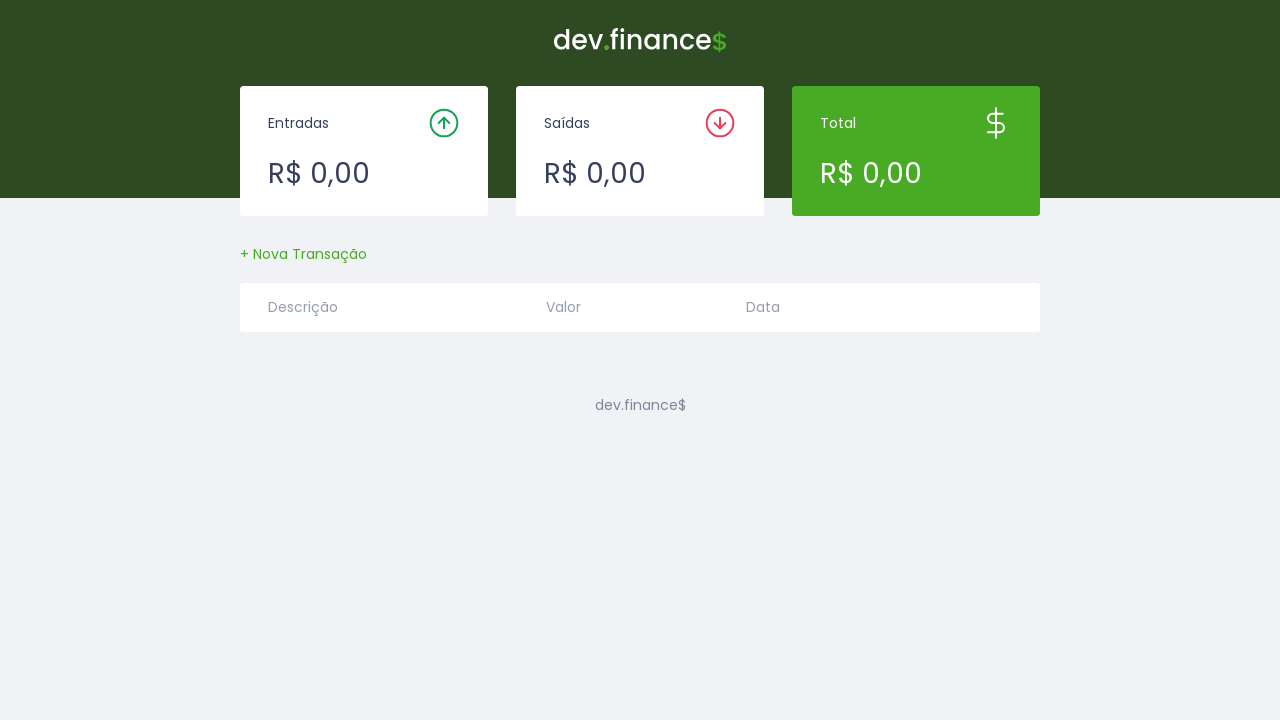

Clicked create transaction button at (304, 254) on #createTransactionButton
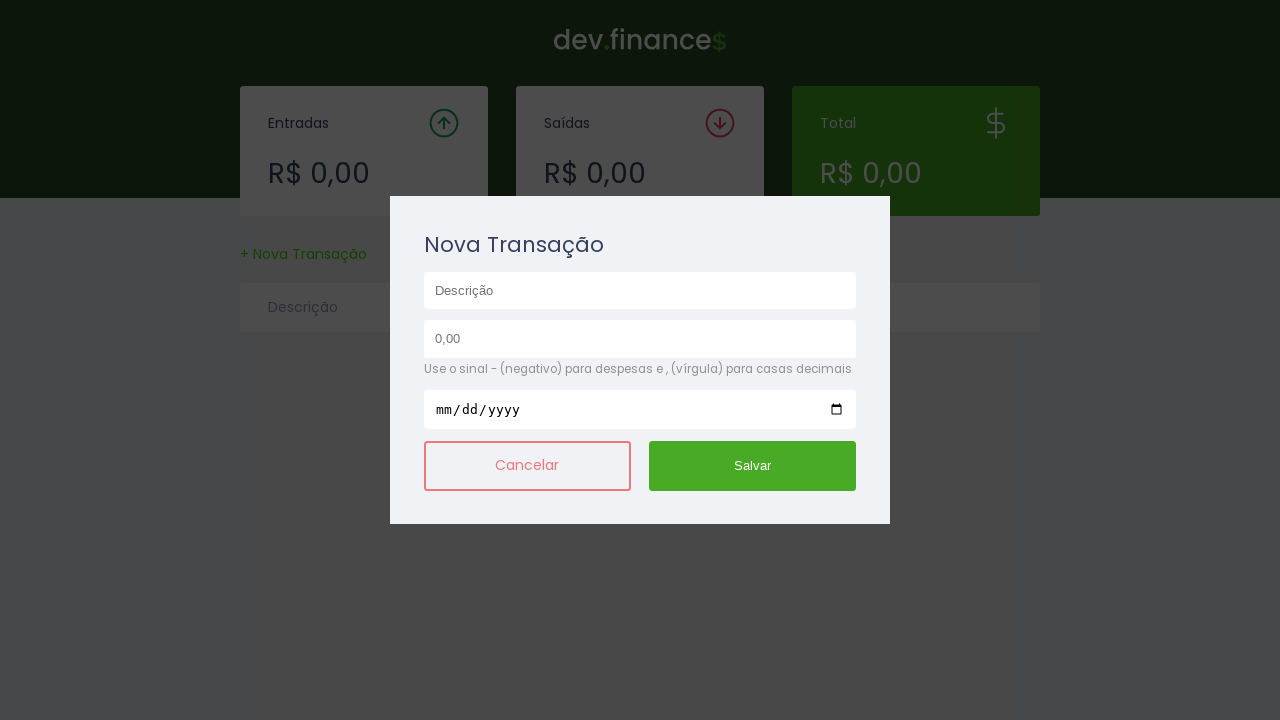

Filled description field with 'Conta de Luz' on #description
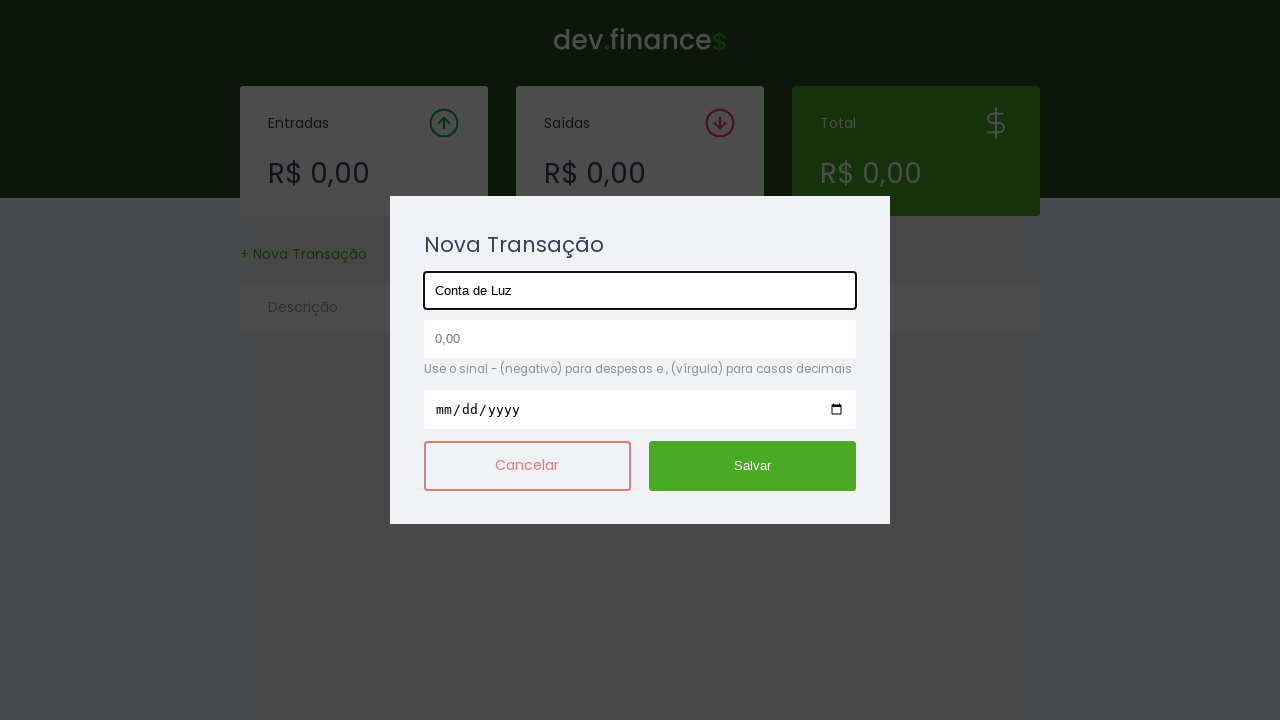

Filled amount field with '-256' on #amount
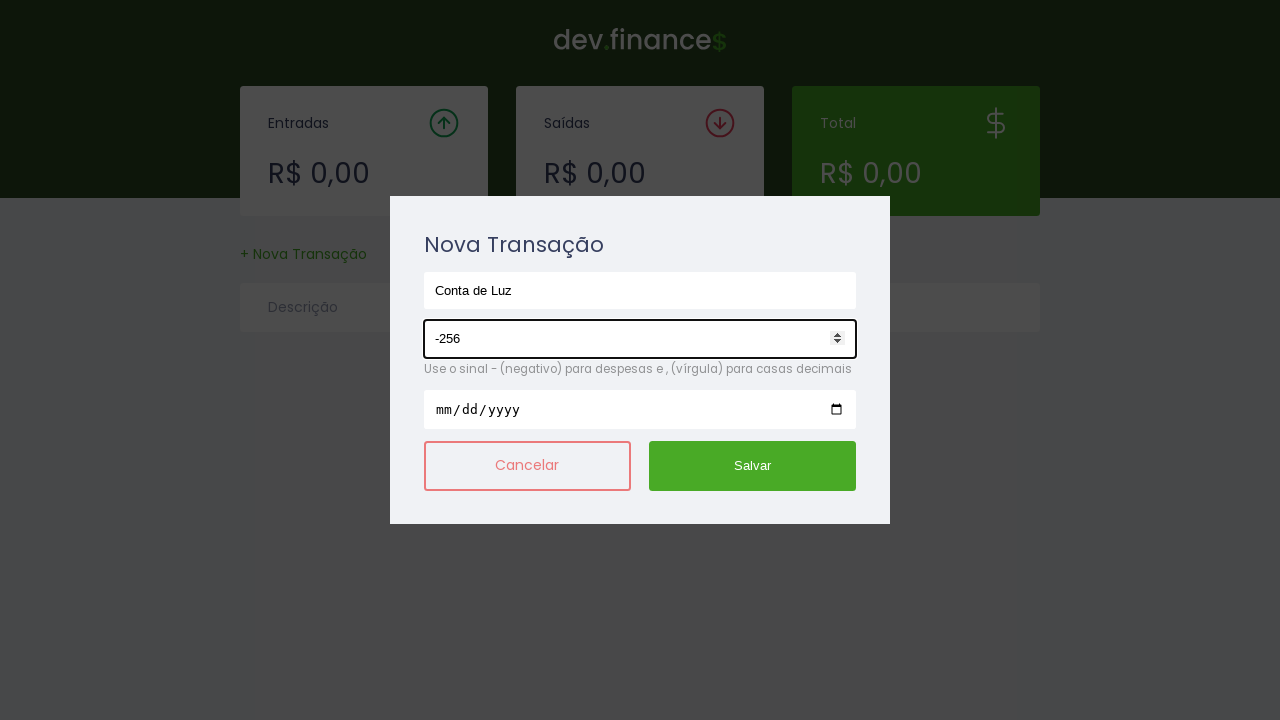

Filled date field with '2001-08-20' on #date
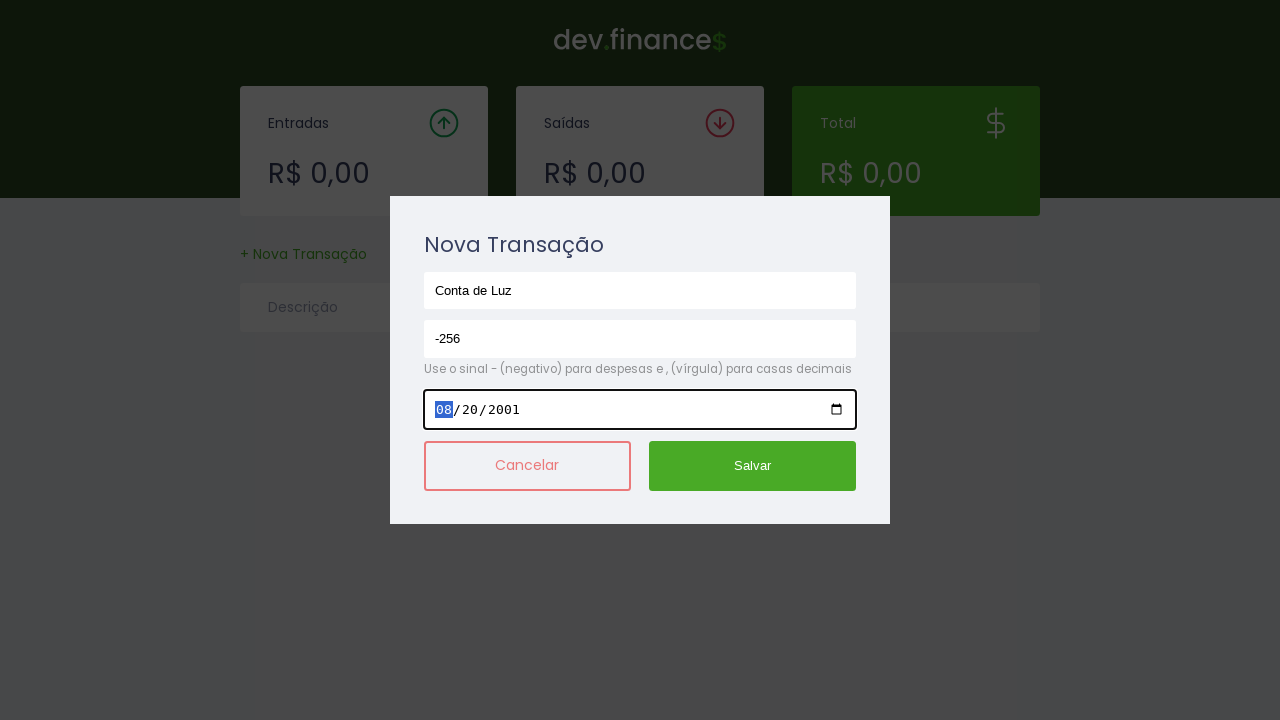

Clicked submit button to create transaction at (753, 466) on #submit-button
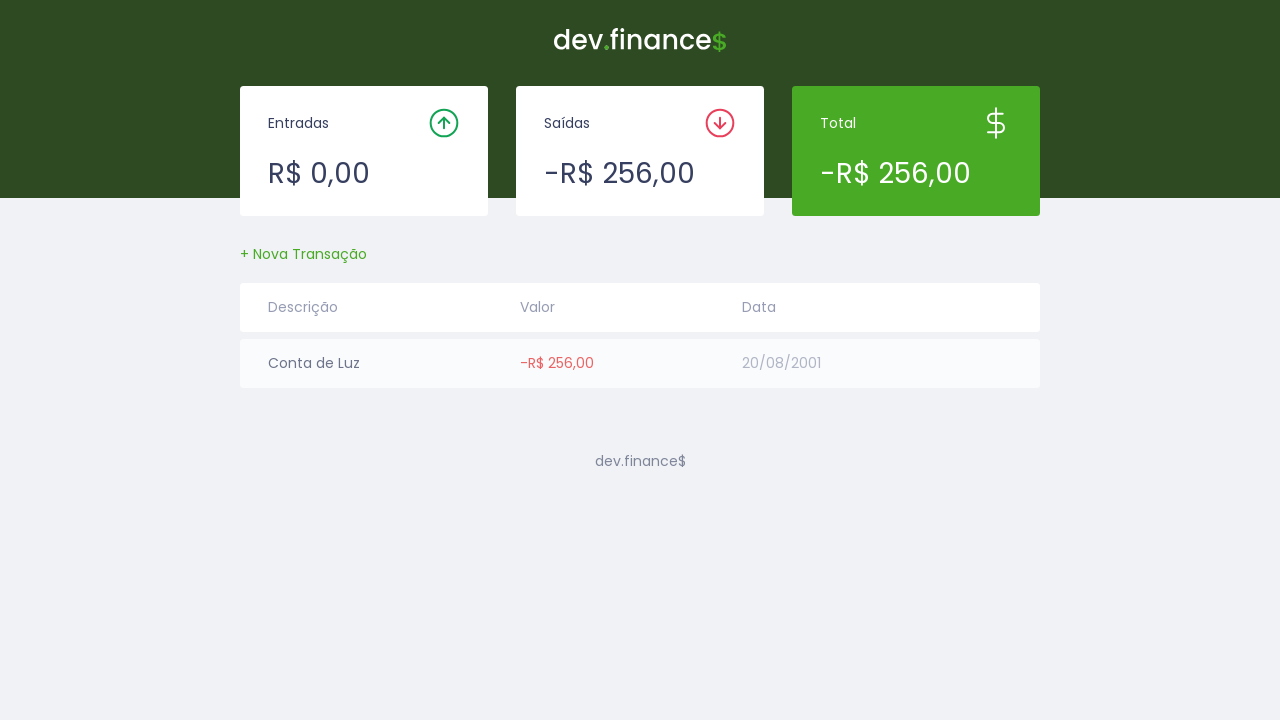

Transaction appeared in table
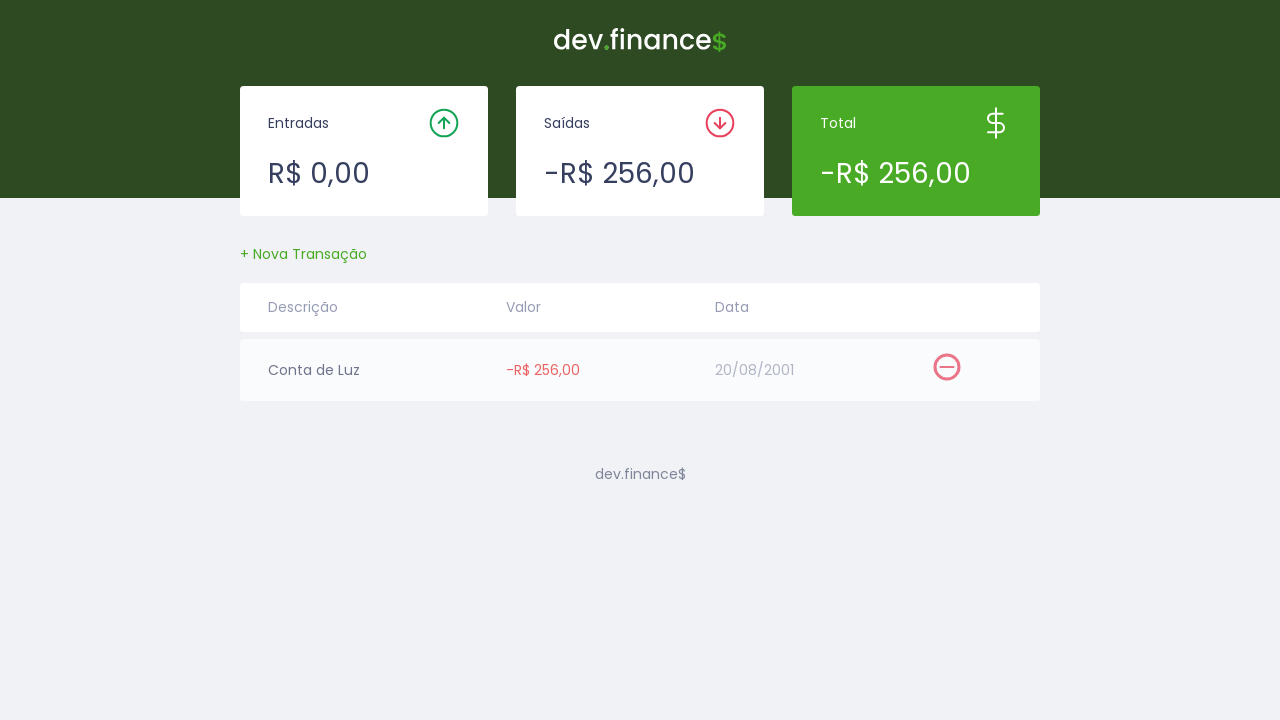

Clicked delete button to remove transaction
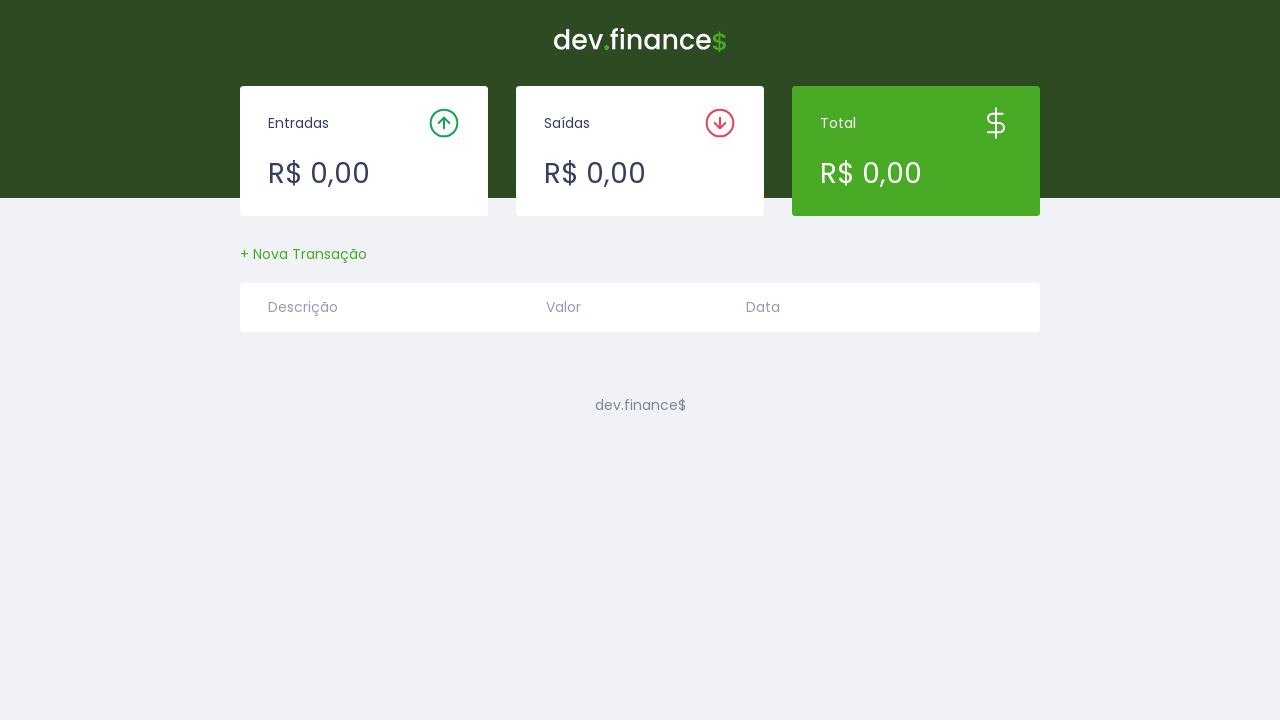

Transaction successfully removed from table
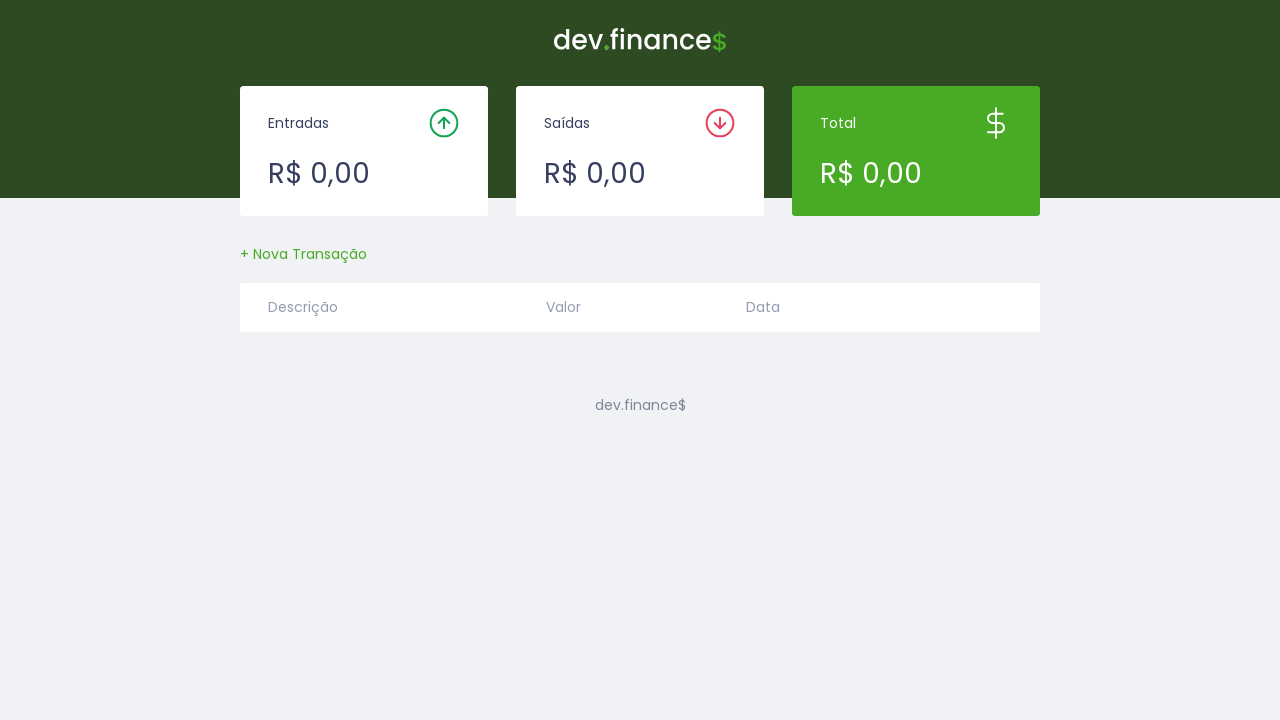

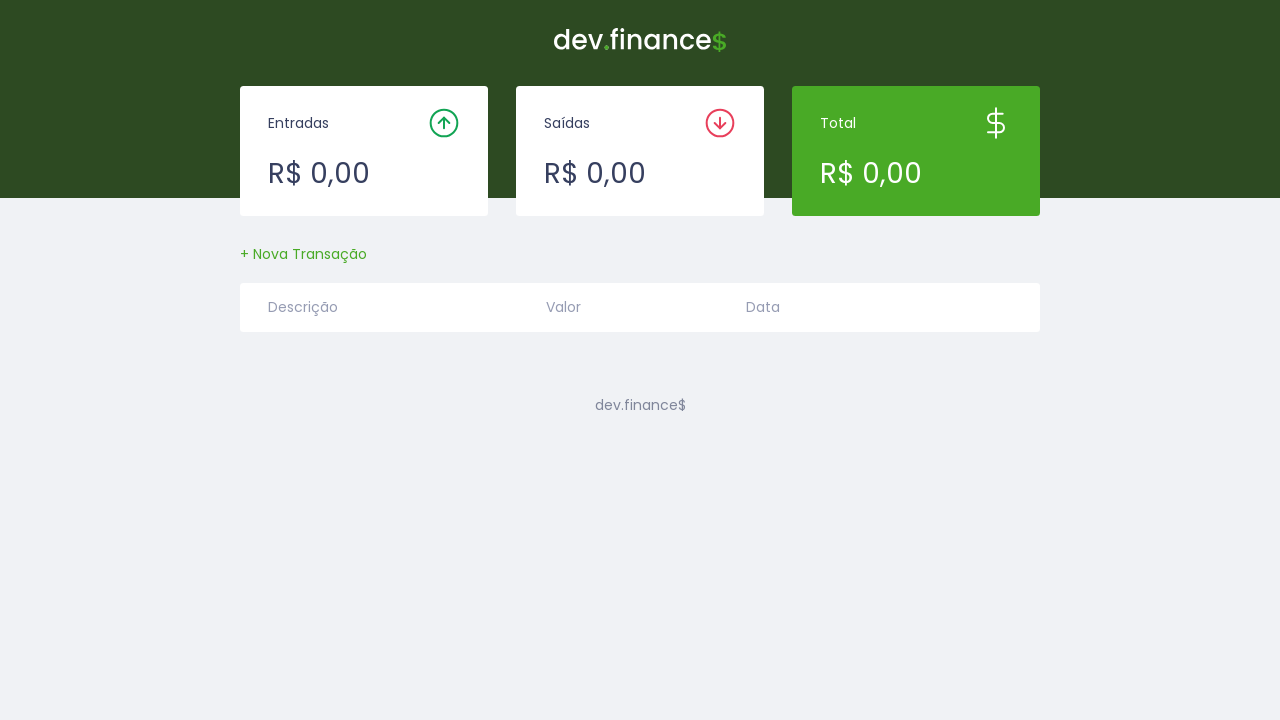